Tests navigating a product price listing website by selecting a category from dropdown and paginating through results

Starting URL: https://prices.shufersal.co.il/

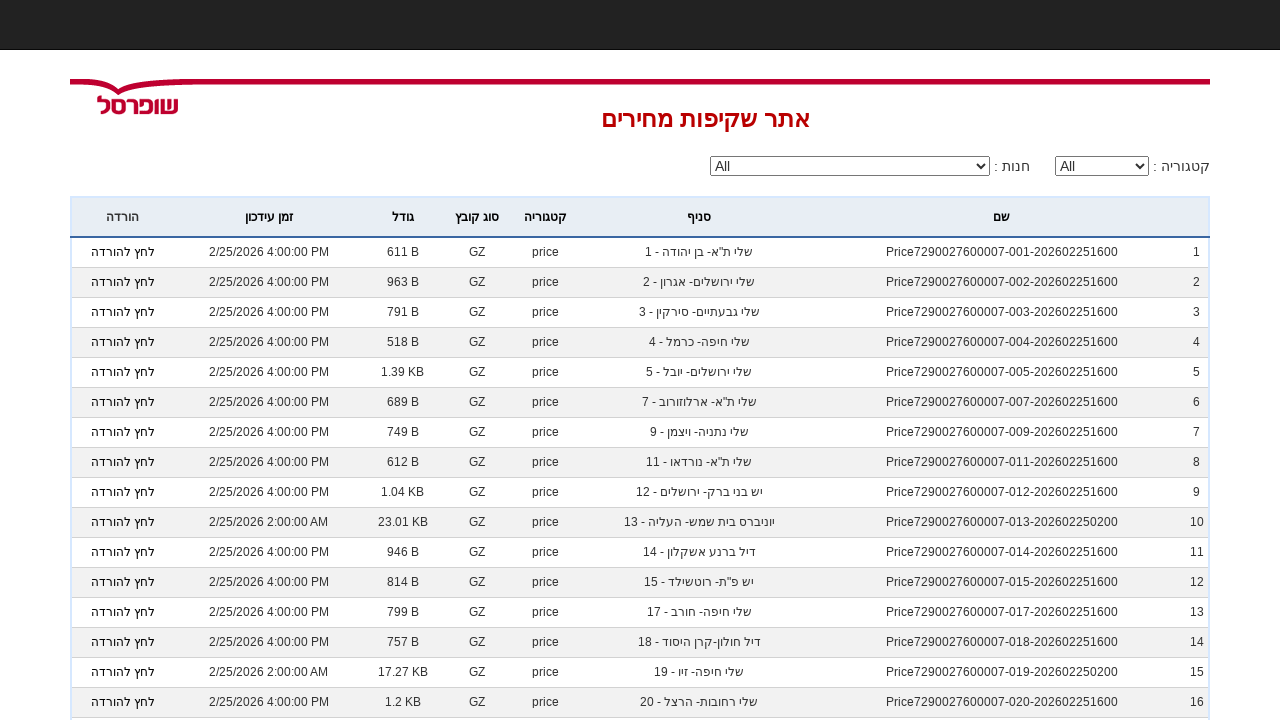

Waited for category dropdown to be present
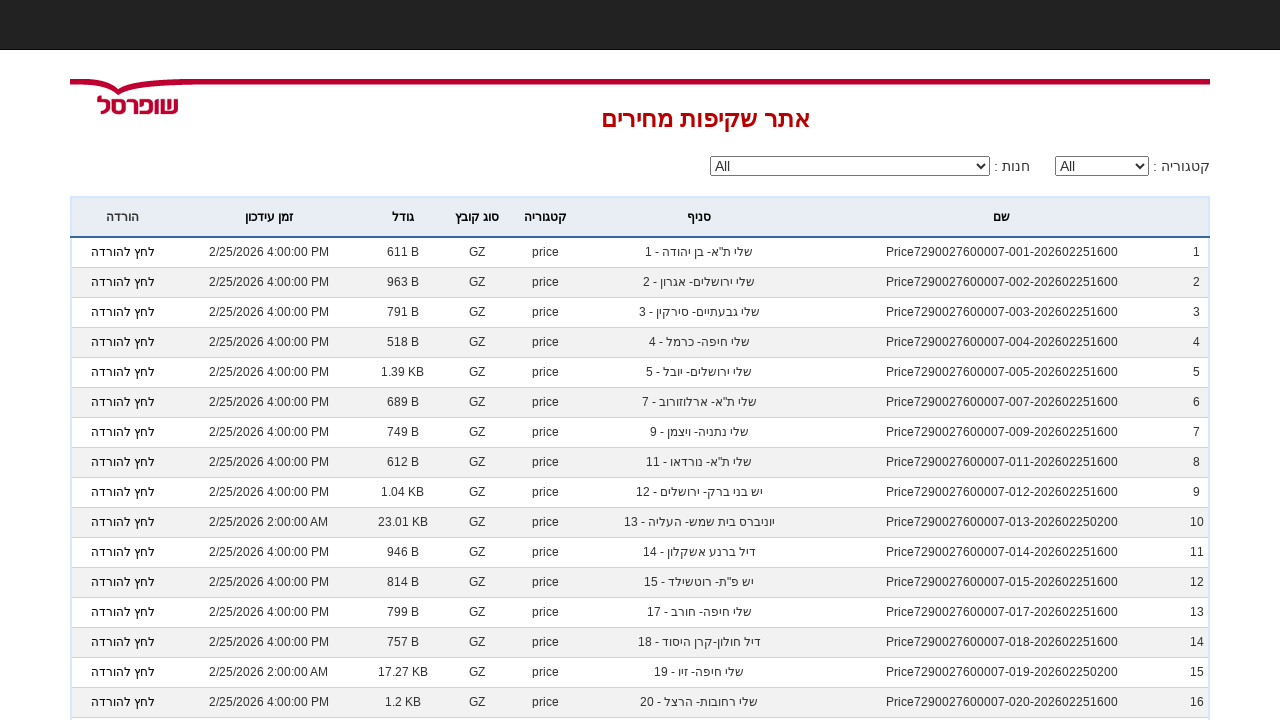

Selected 'PricesFull' option from category dropdown on #ddlCategory
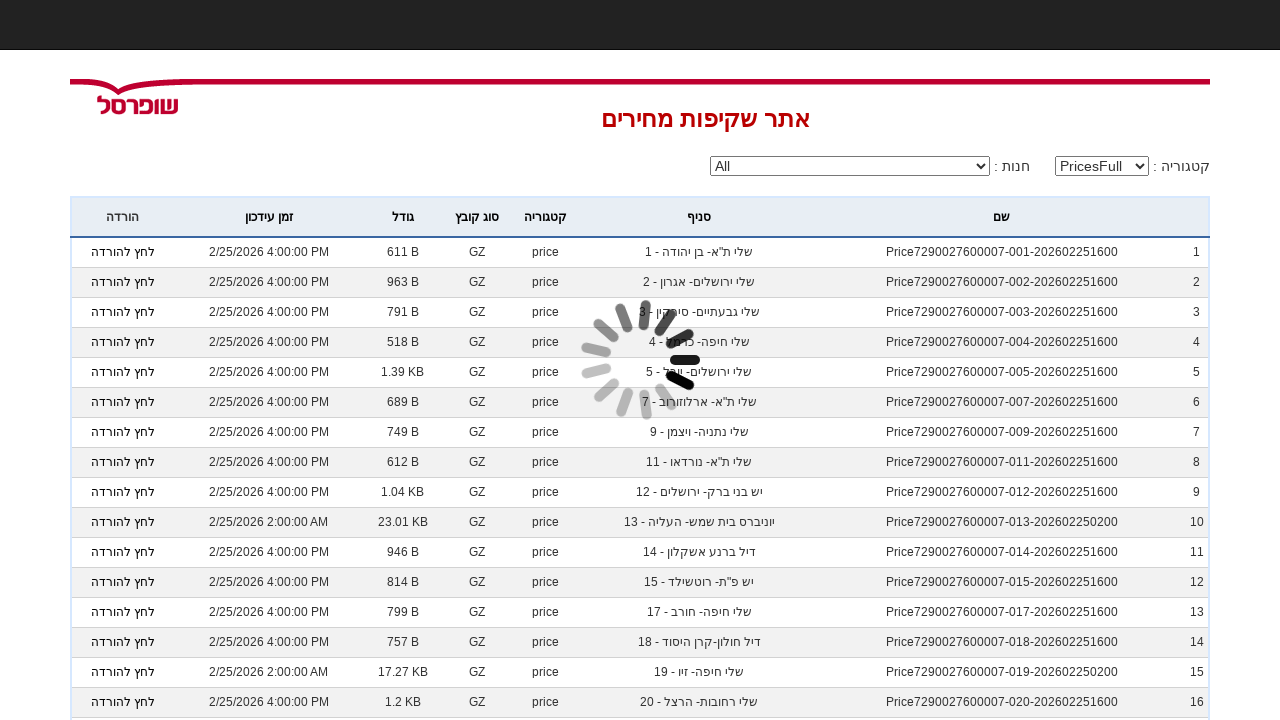

Waited 2 seconds for table to load after category selection
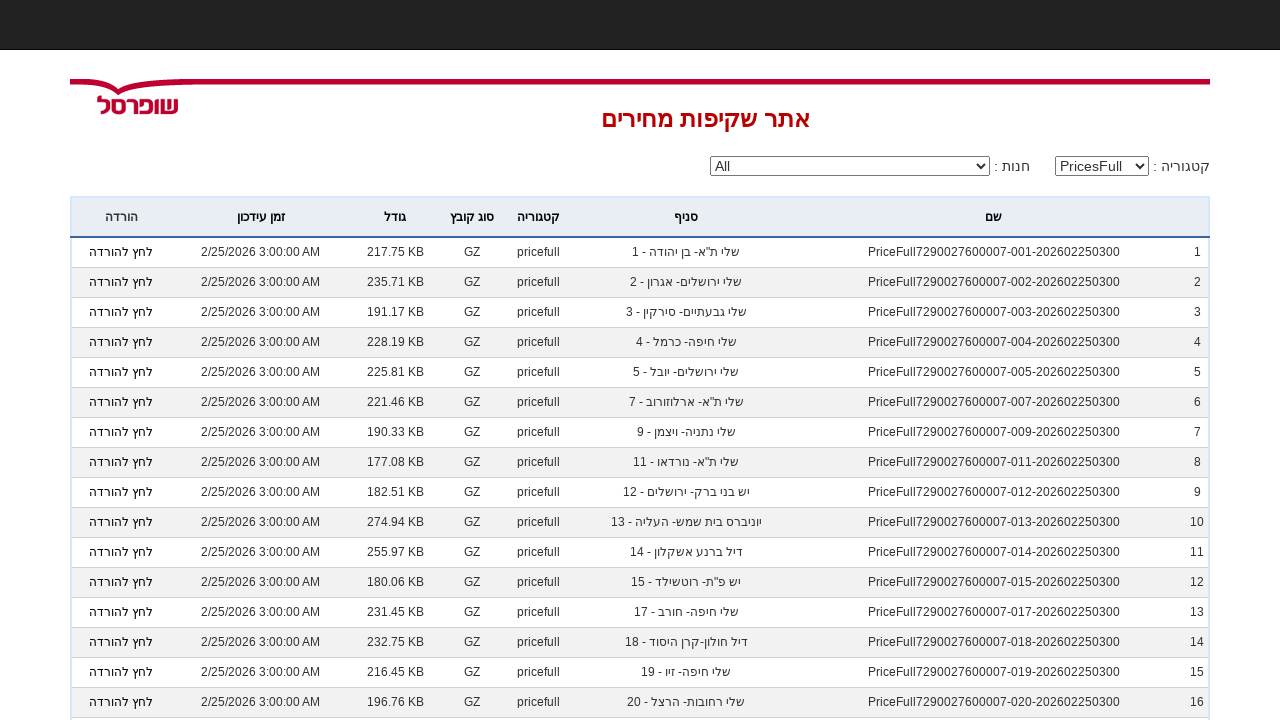

Verified table body with product rows is present
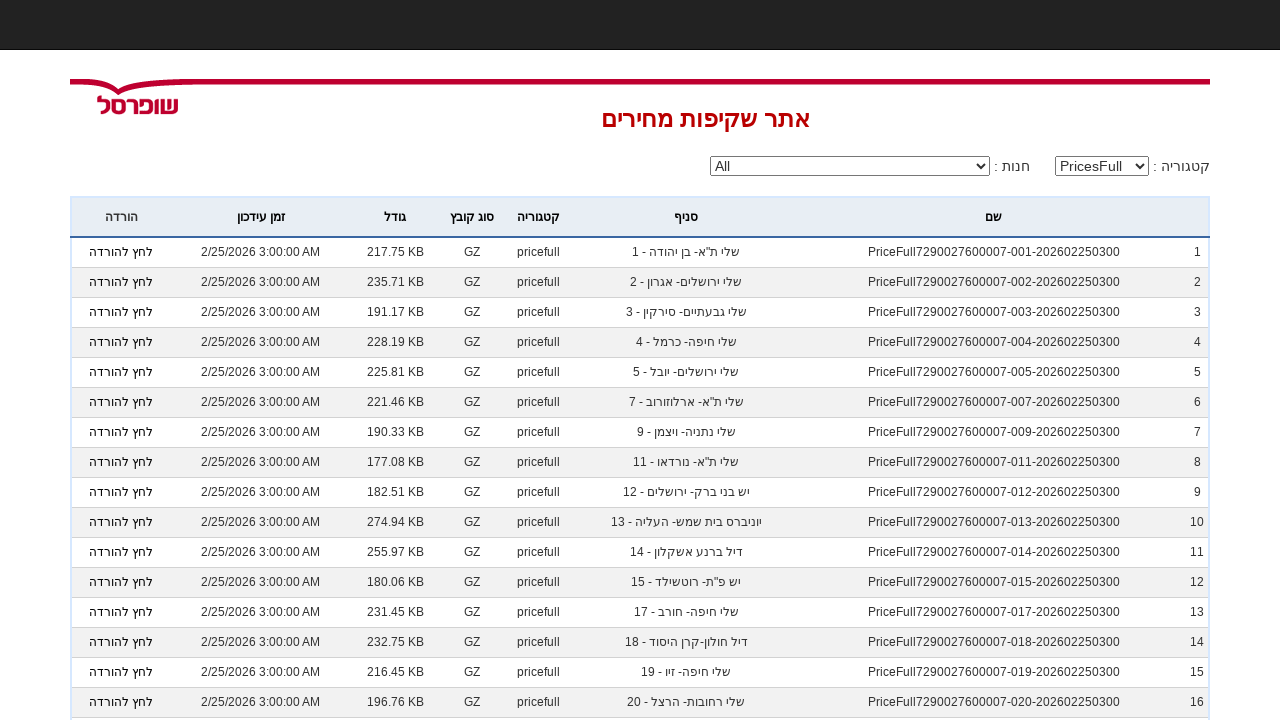

Retrieved 20 download links from table rows
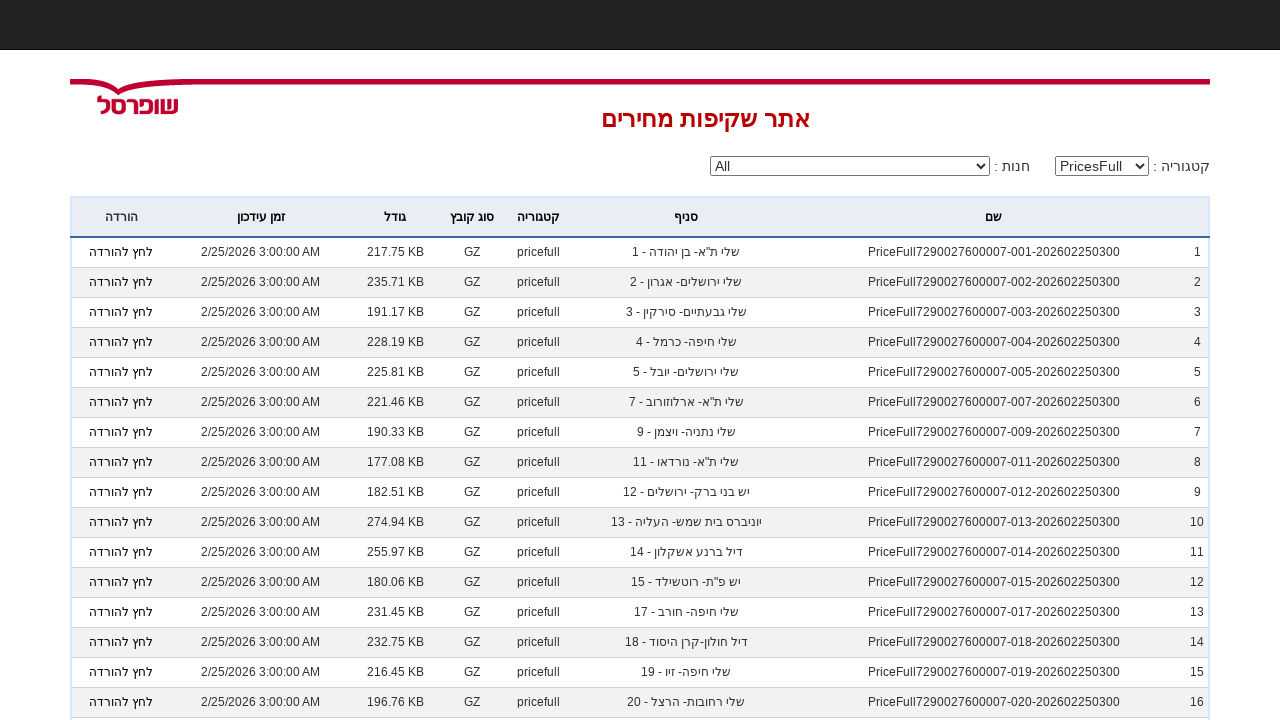

Waited for table rows to load on pagination iteration 1
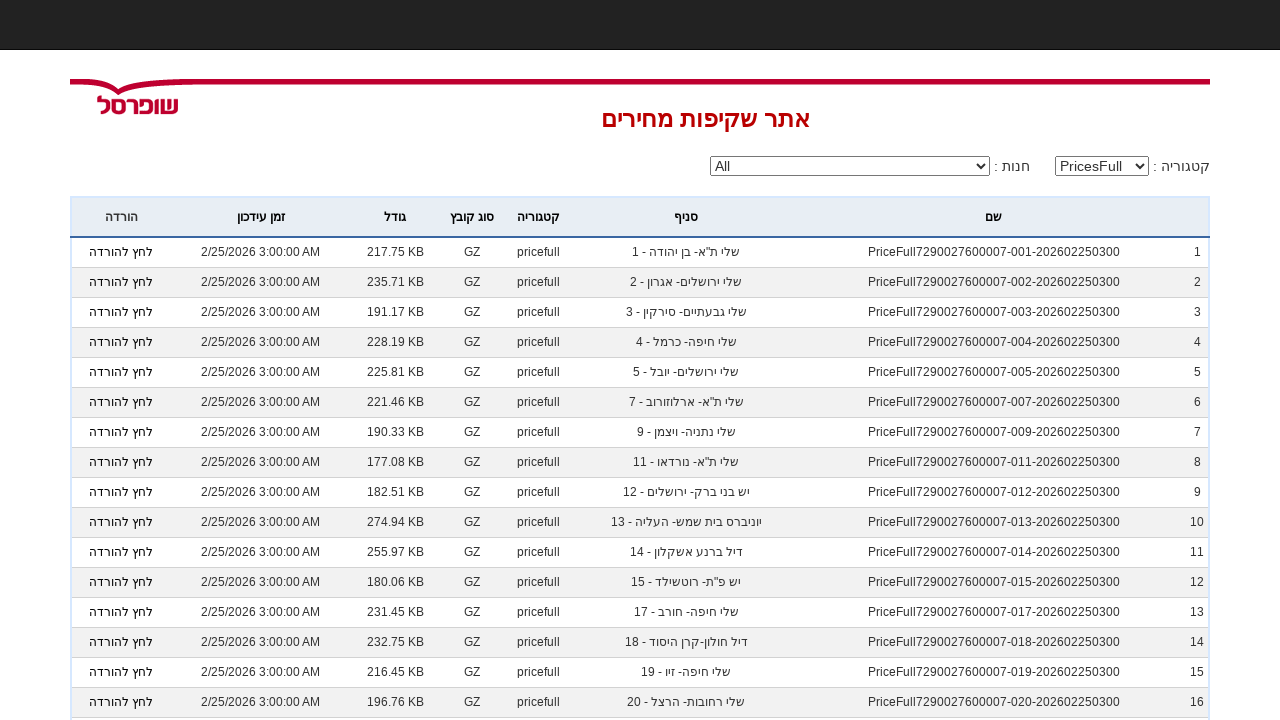

Located next page button on iteration 1
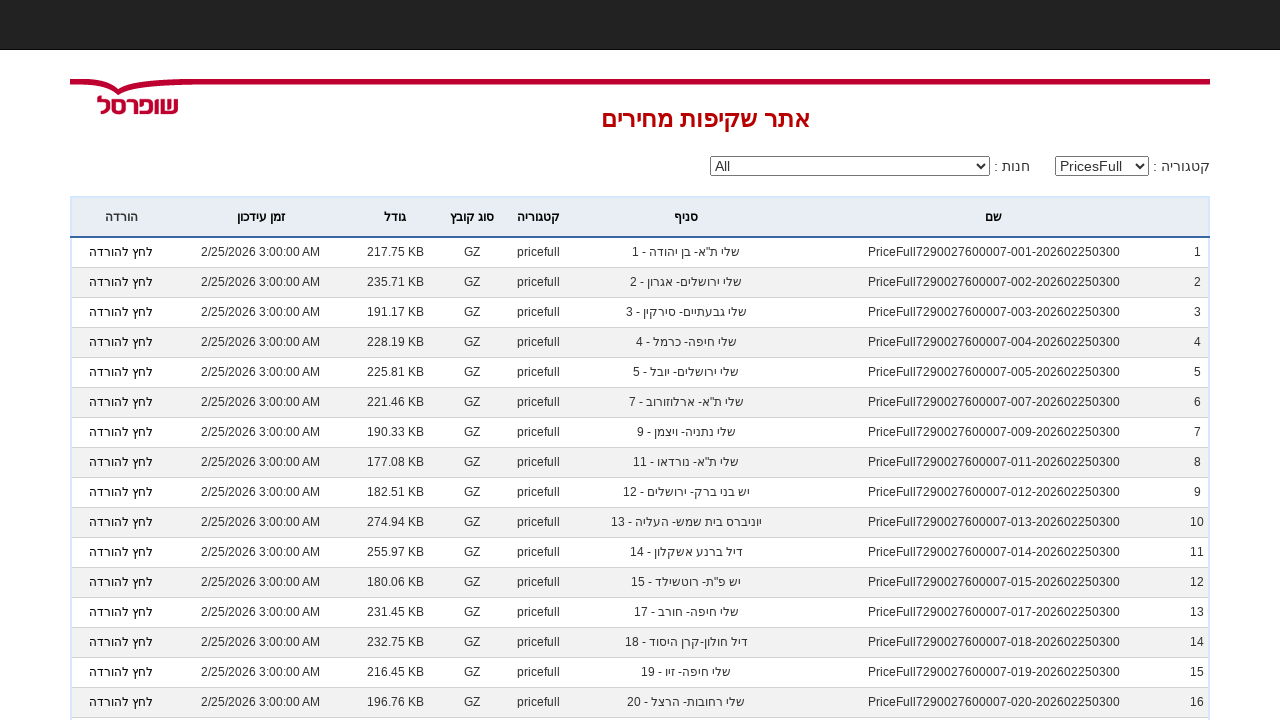

Checked if next page button is disabled (disabled=None)
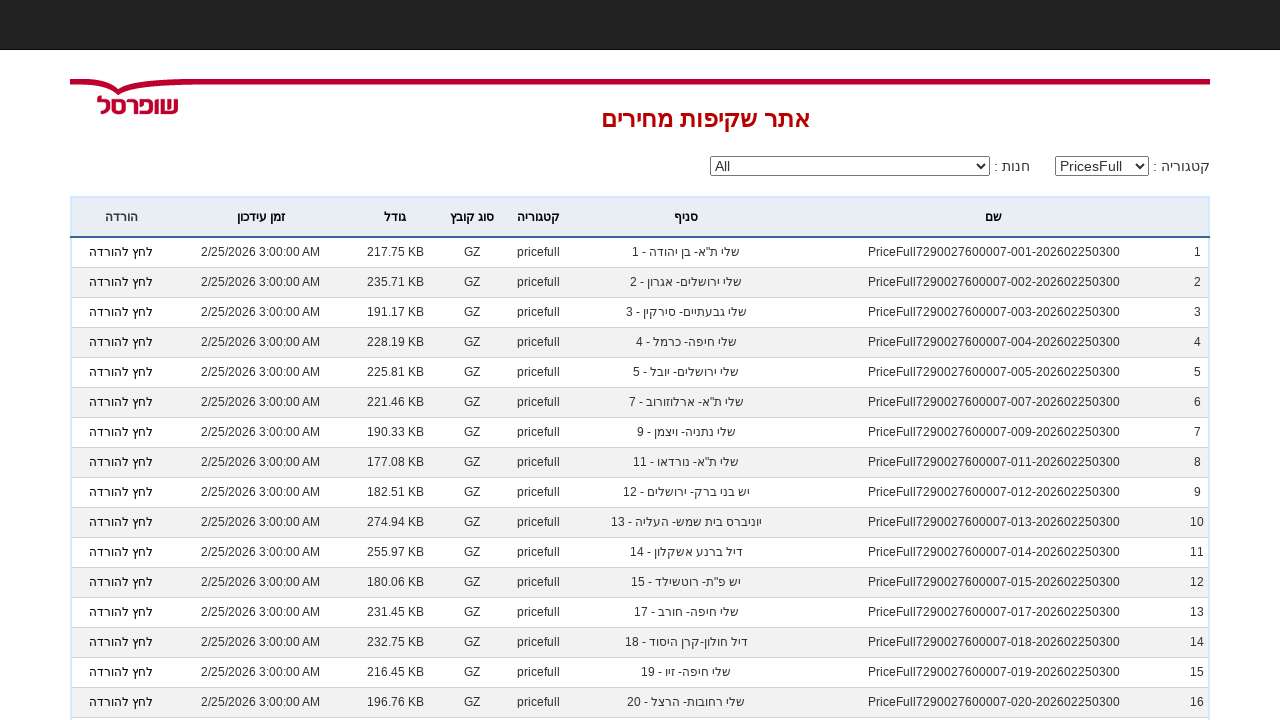

Clicked next page button on iteration 1
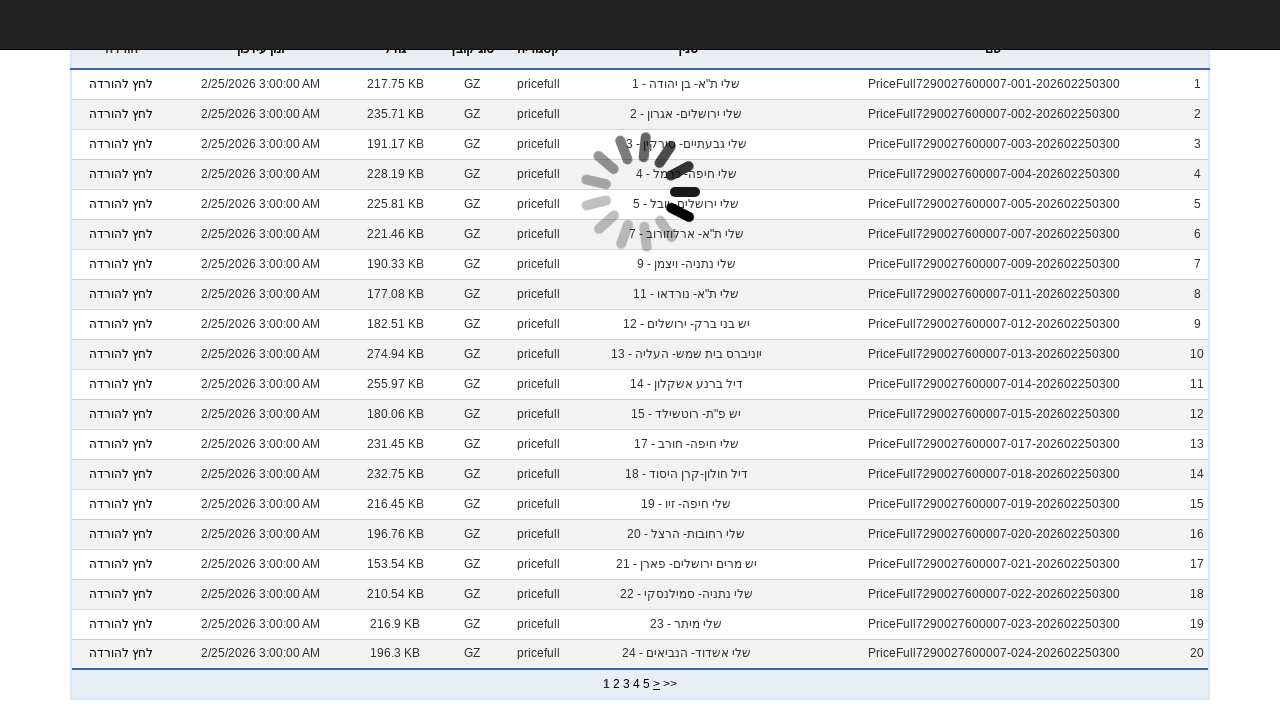

Waited 2 seconds for next page to load
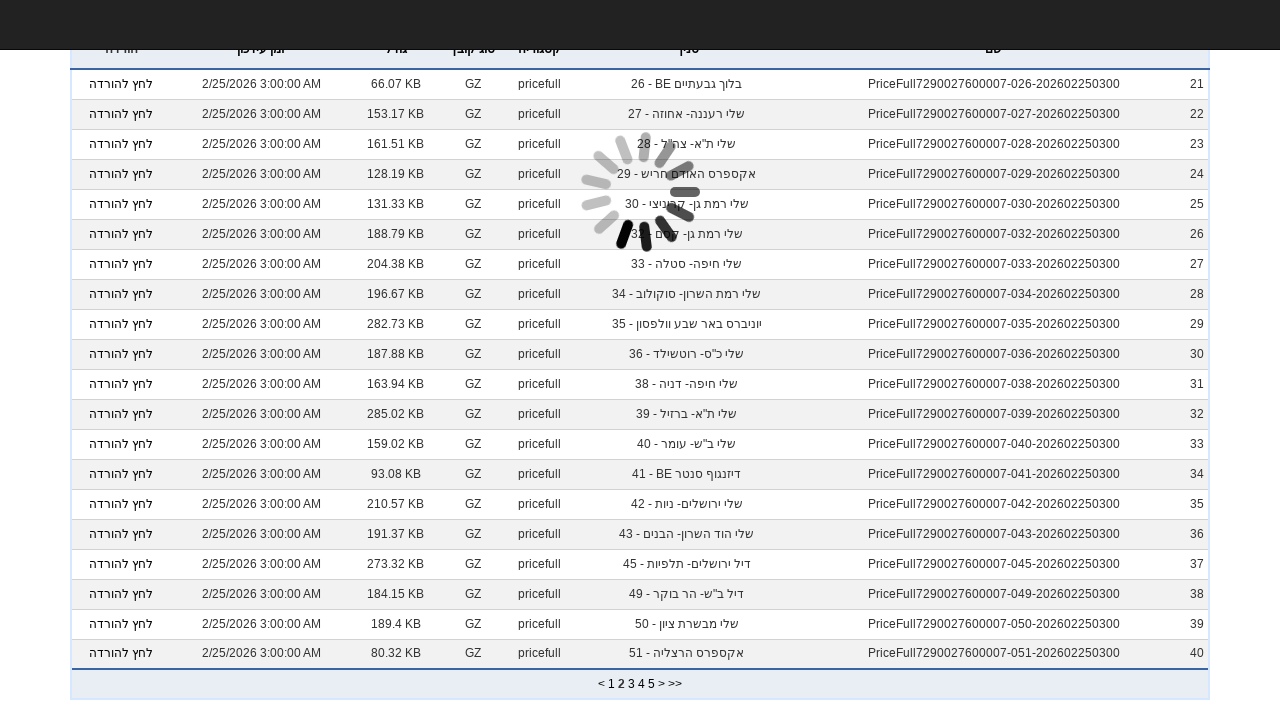

Waited for table rows to load on pagination iteration 2
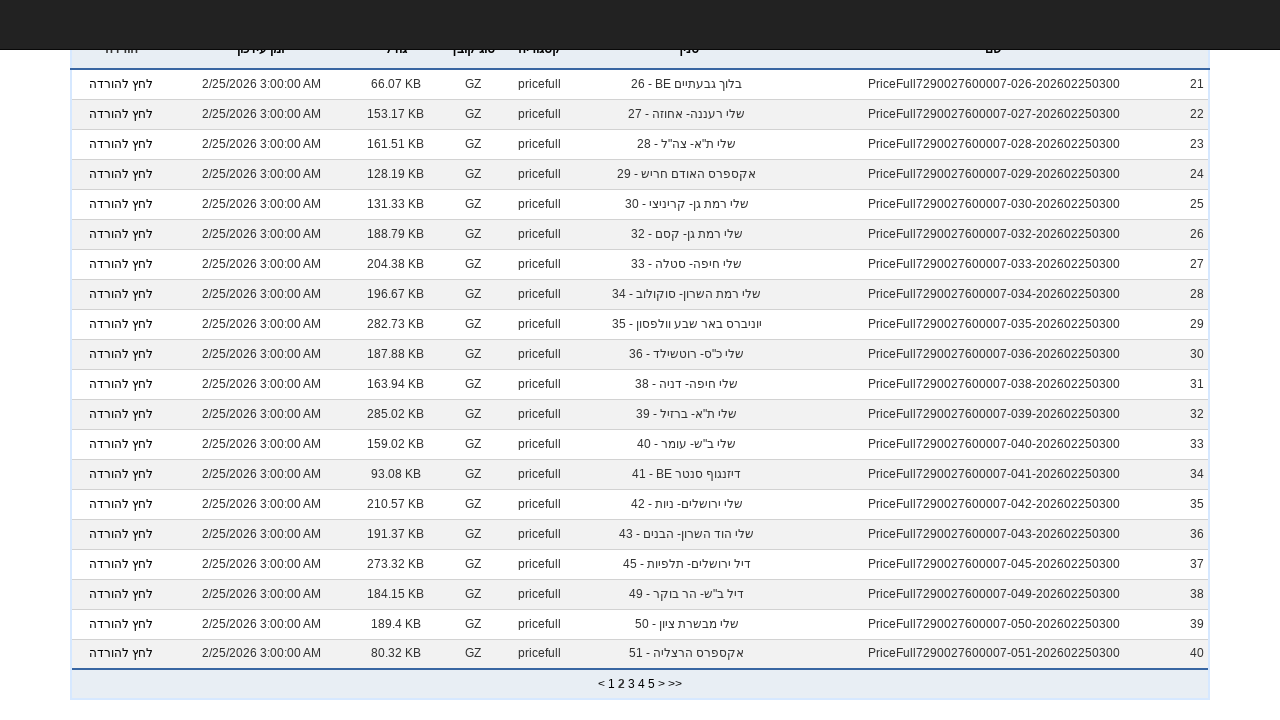

Located next page button on iteration 2
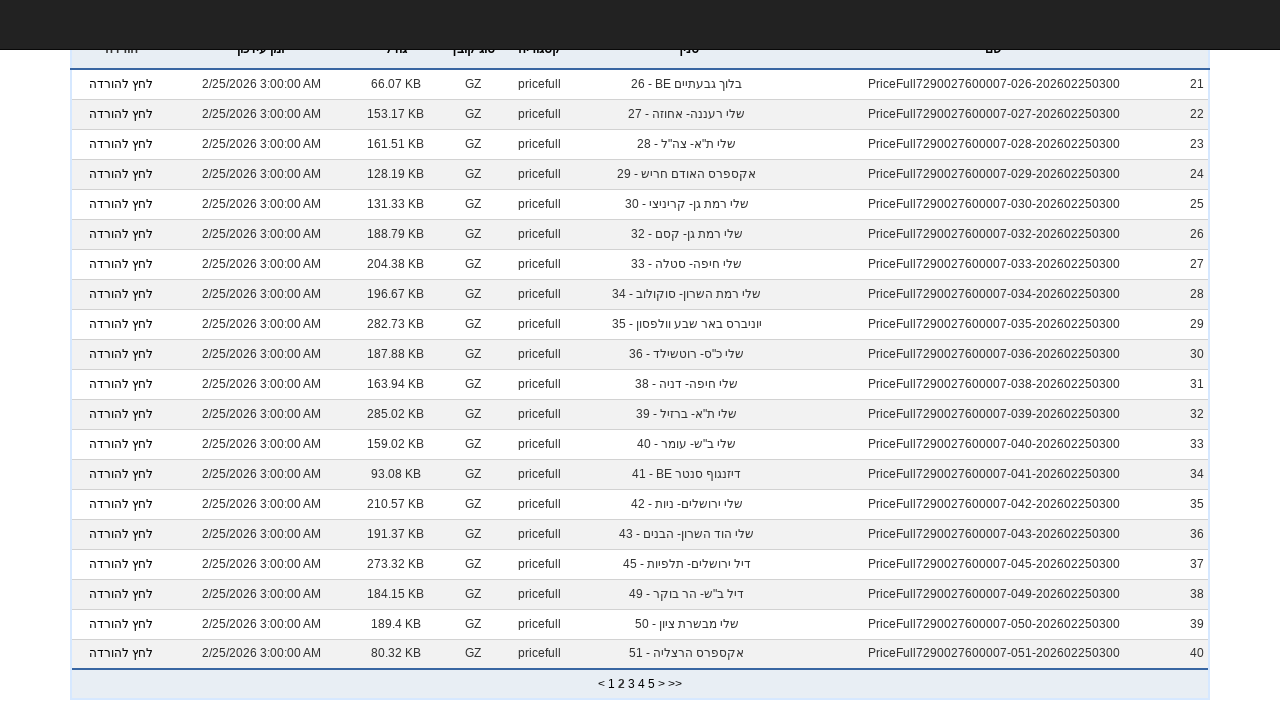

Checked if next page button is disabled (disabled=None)
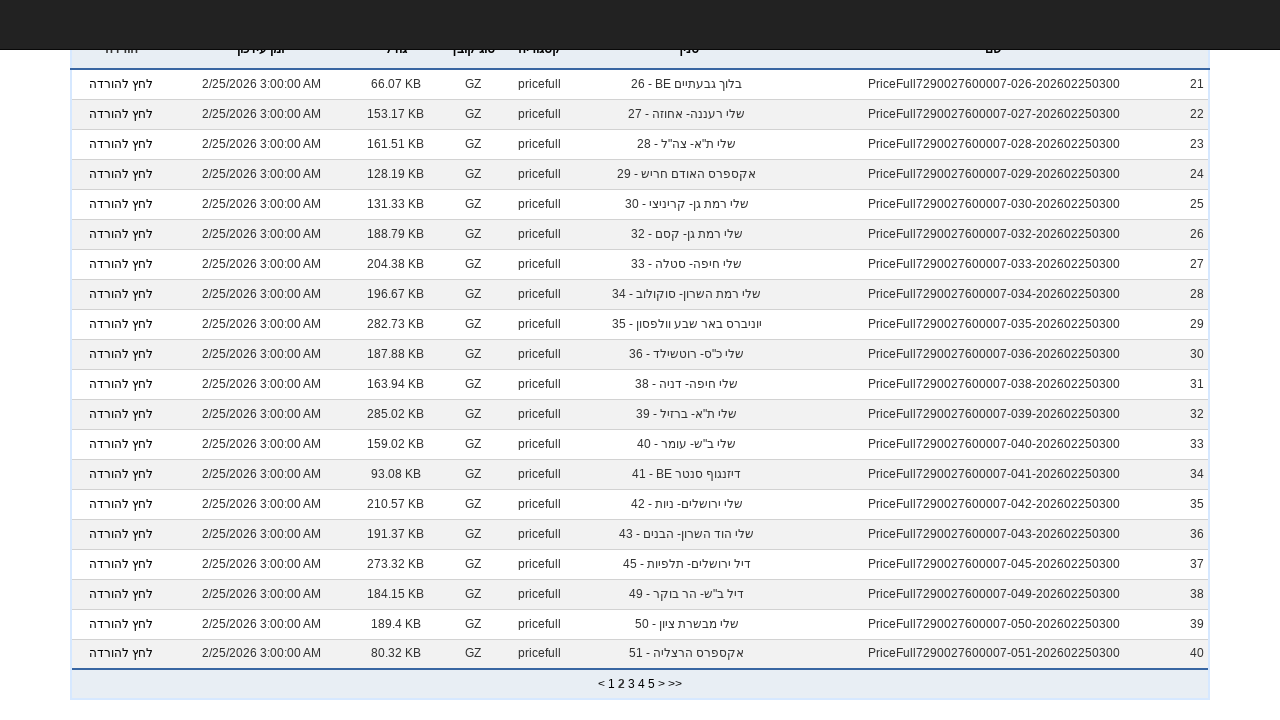

Clicked next page button on iteration 2
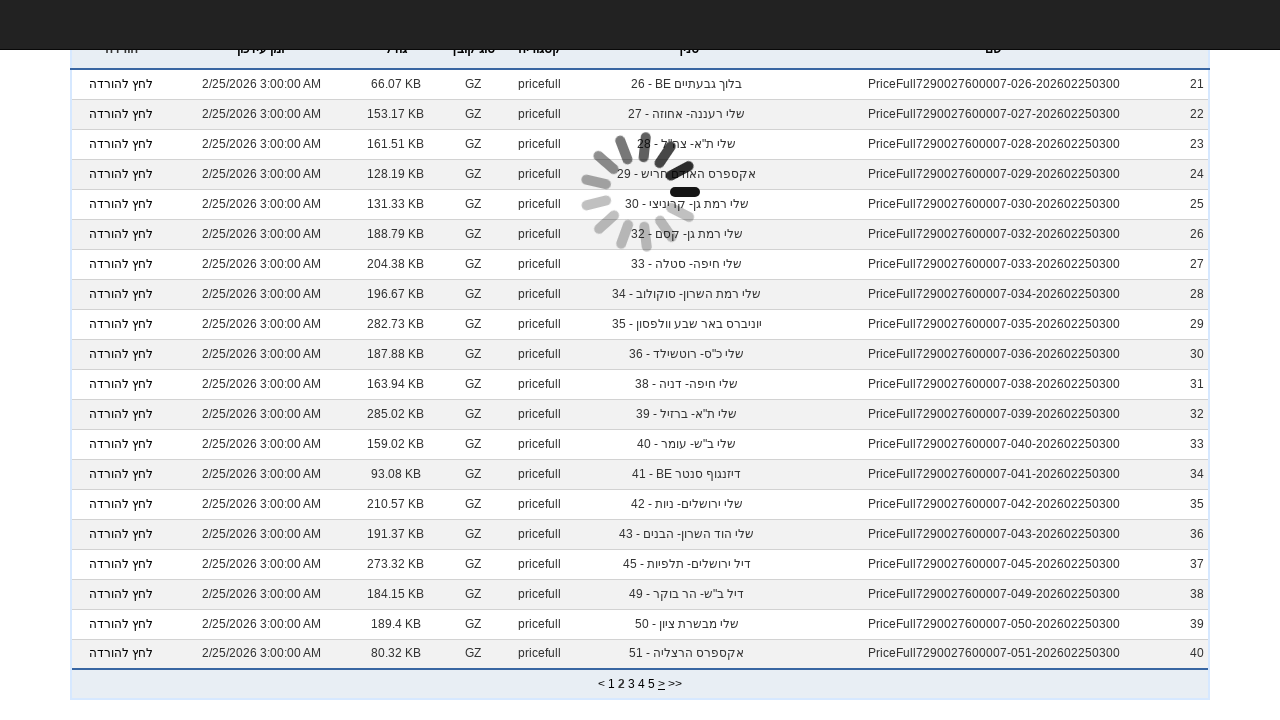

Waited 2 seconds for next page to load
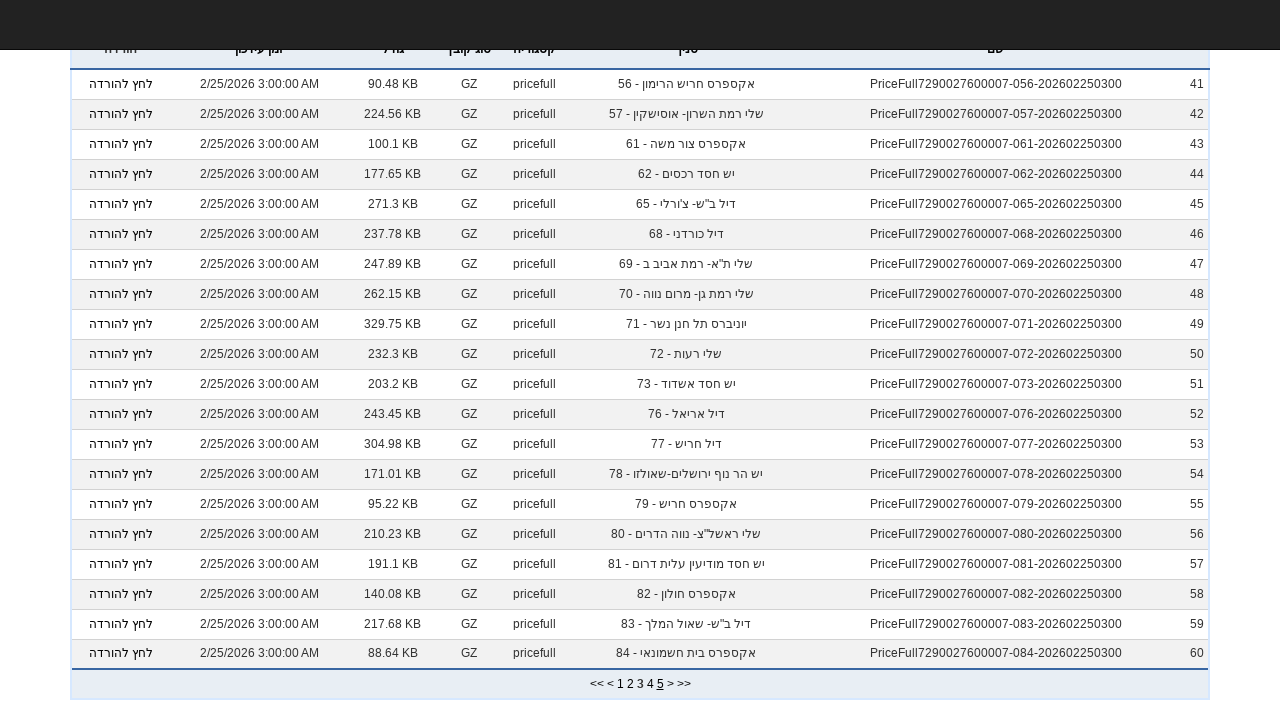

Waited for table rows to load on pagination iteration 3
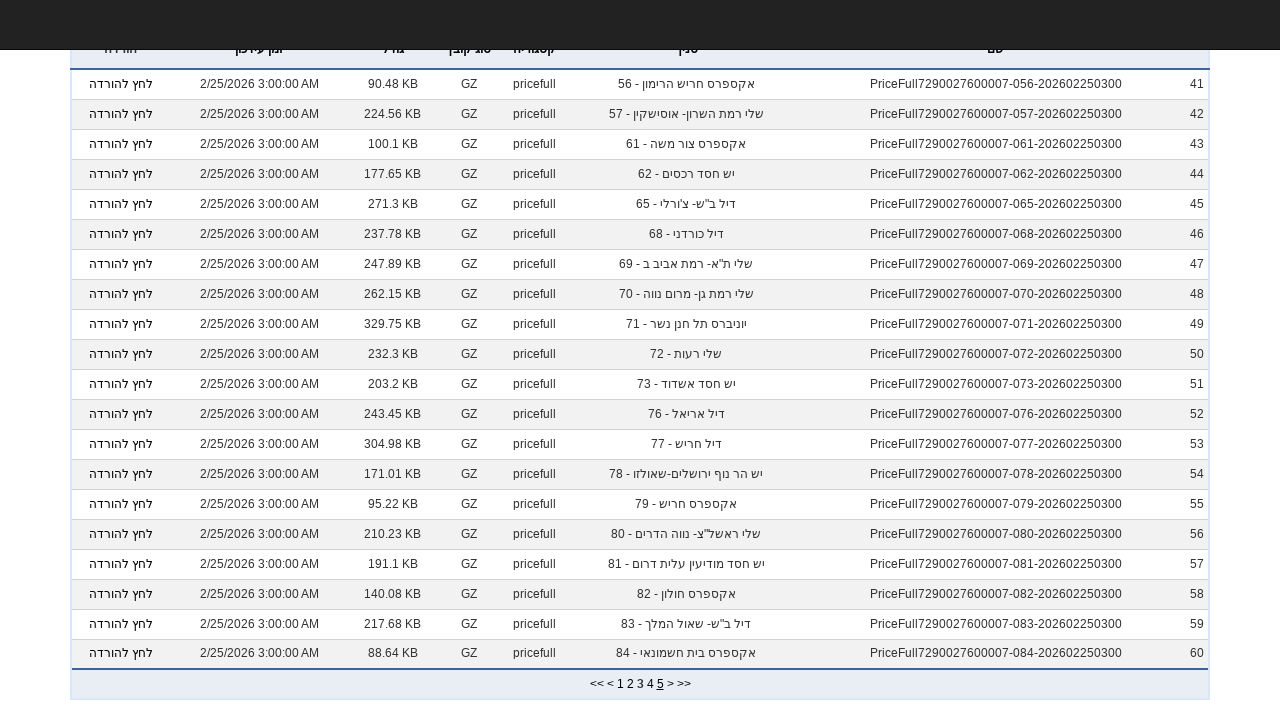

Located next page button on iteration 3
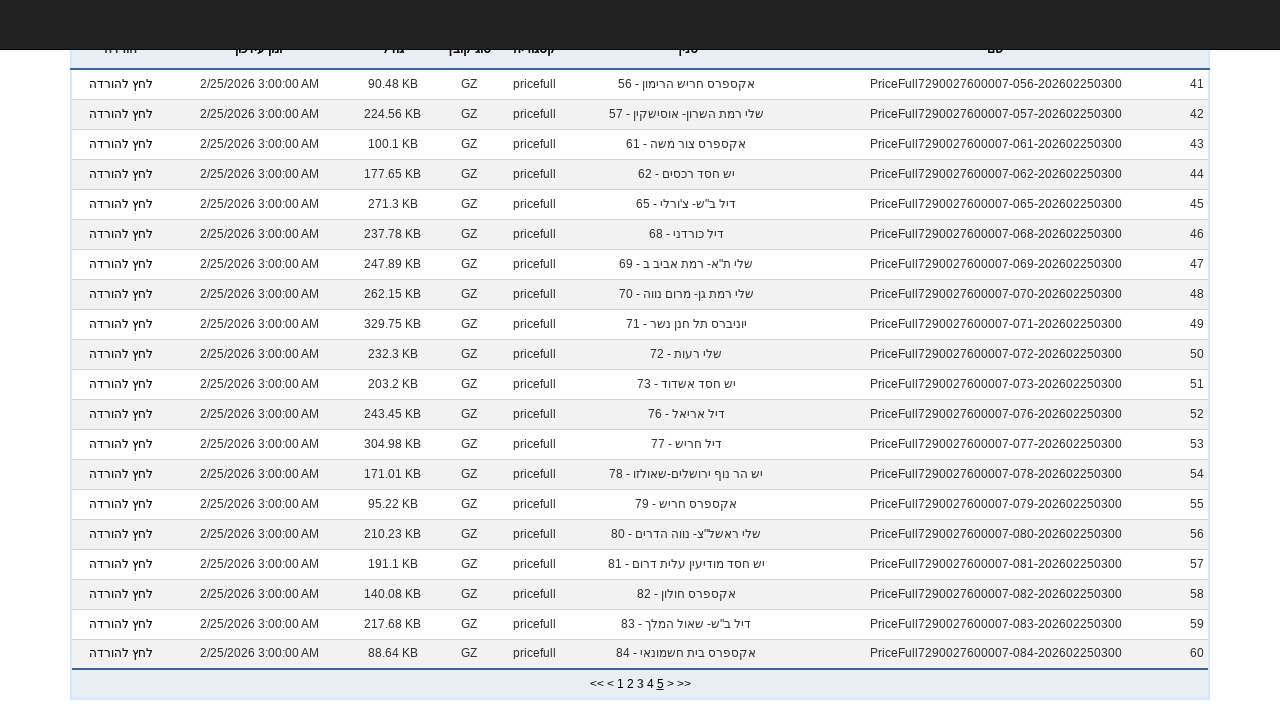

Checked if next page button is disabled (disabled=None)
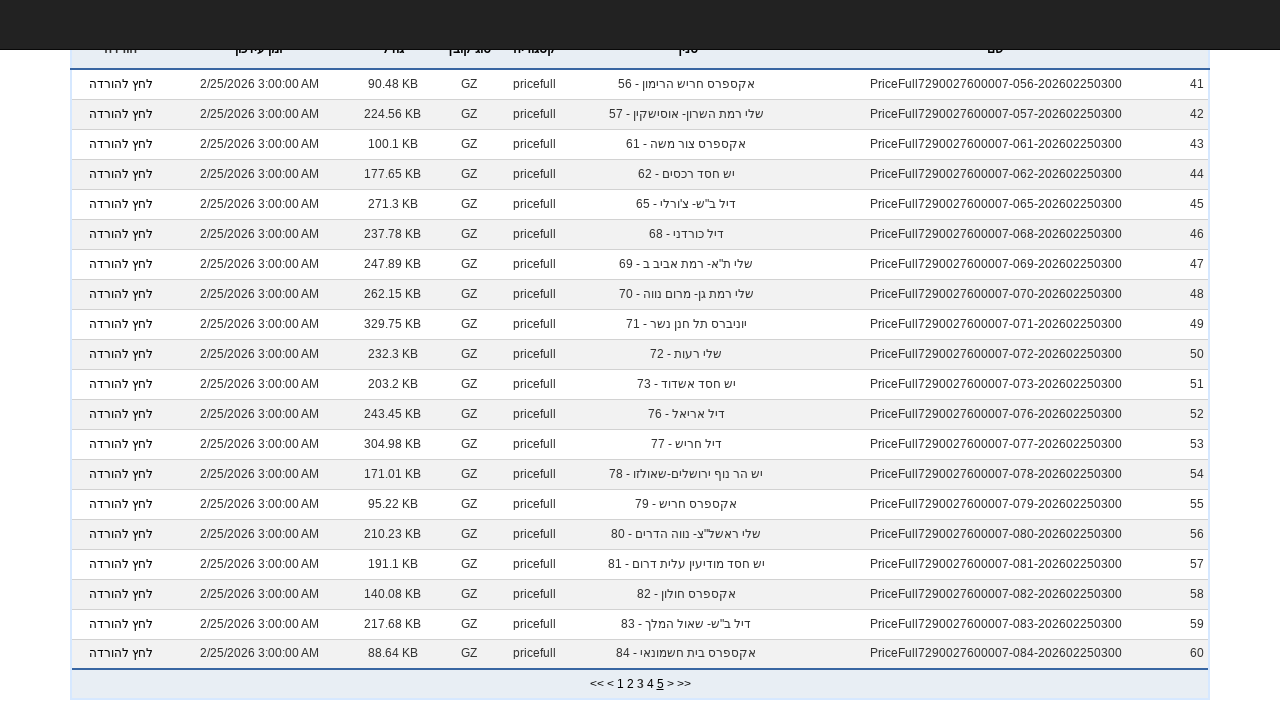

Clicked next page button on iteration 3
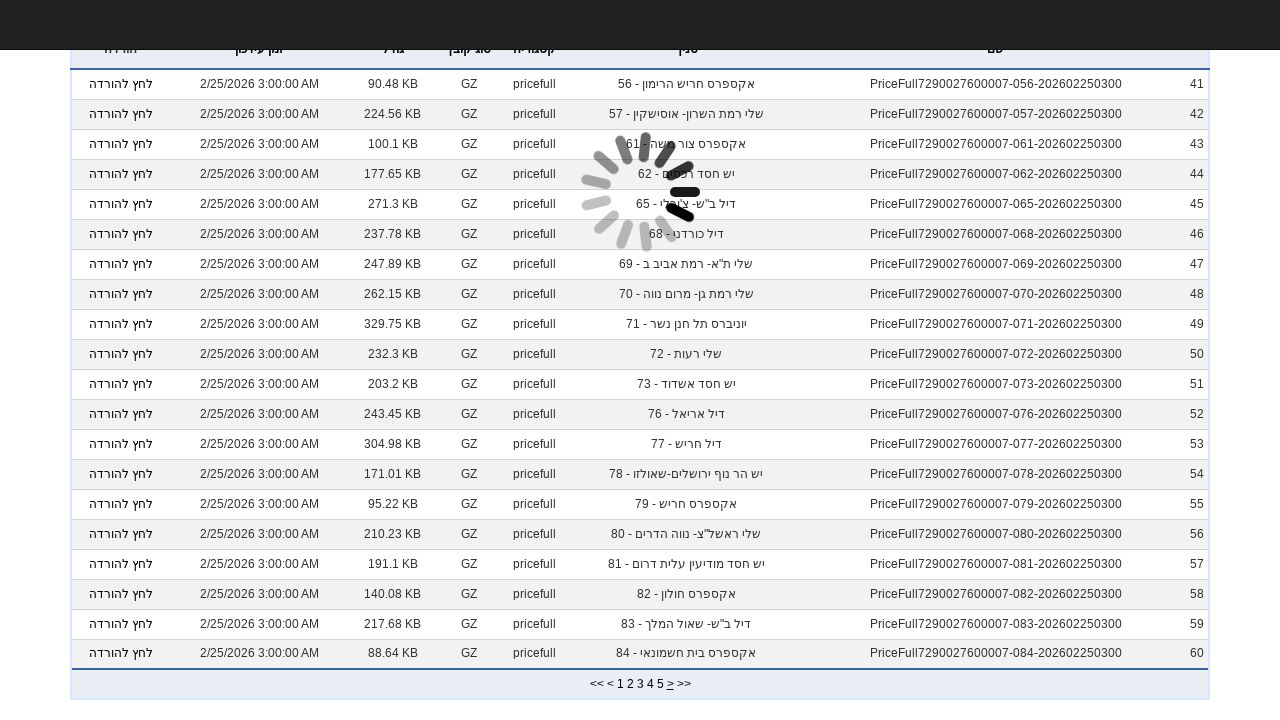

Waited 2 seconds for next page to load
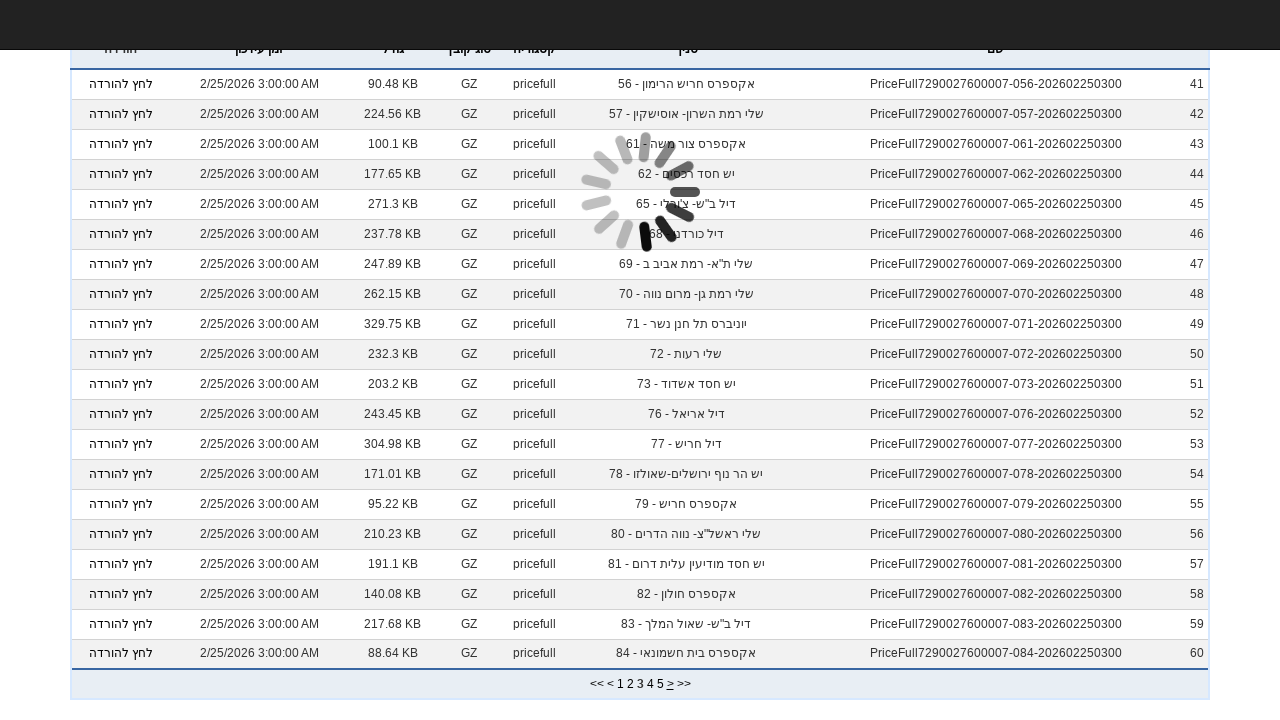

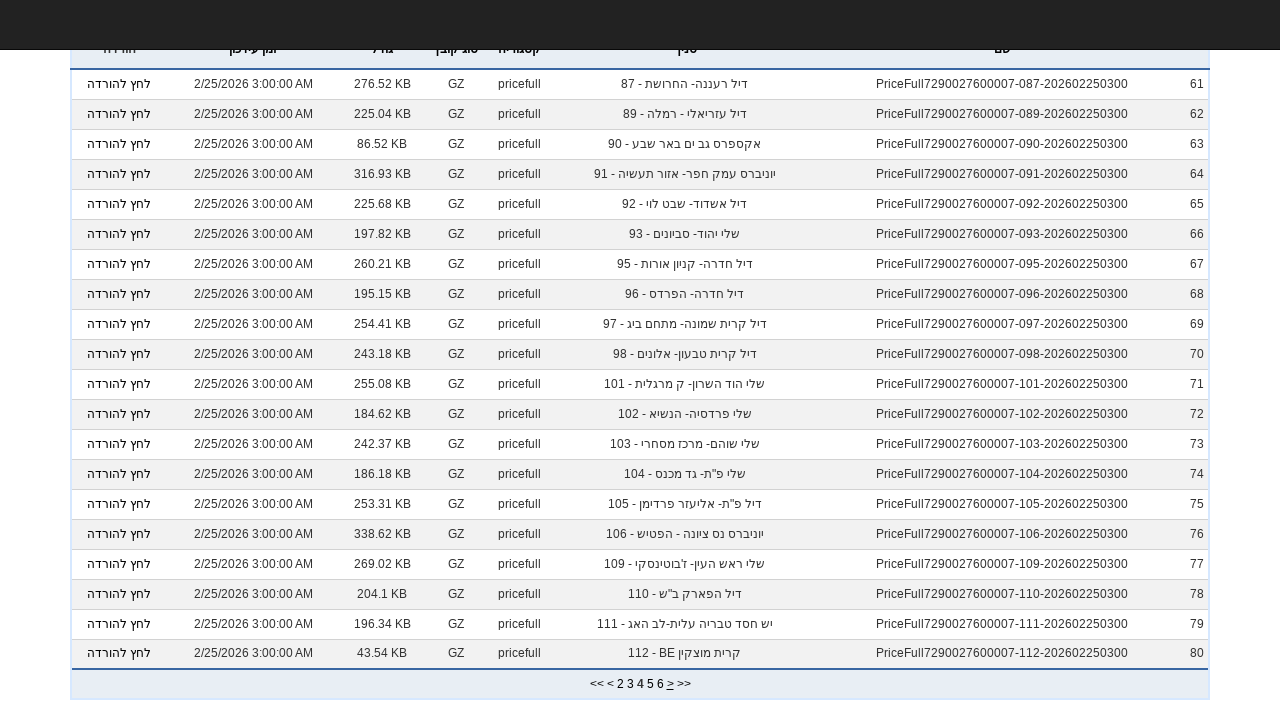